Tests drag and drop functionality within an iframe on jQuery UI demo page, then navigates to the Draggable section

Starting URL: https://jqueryui.com/droppable/

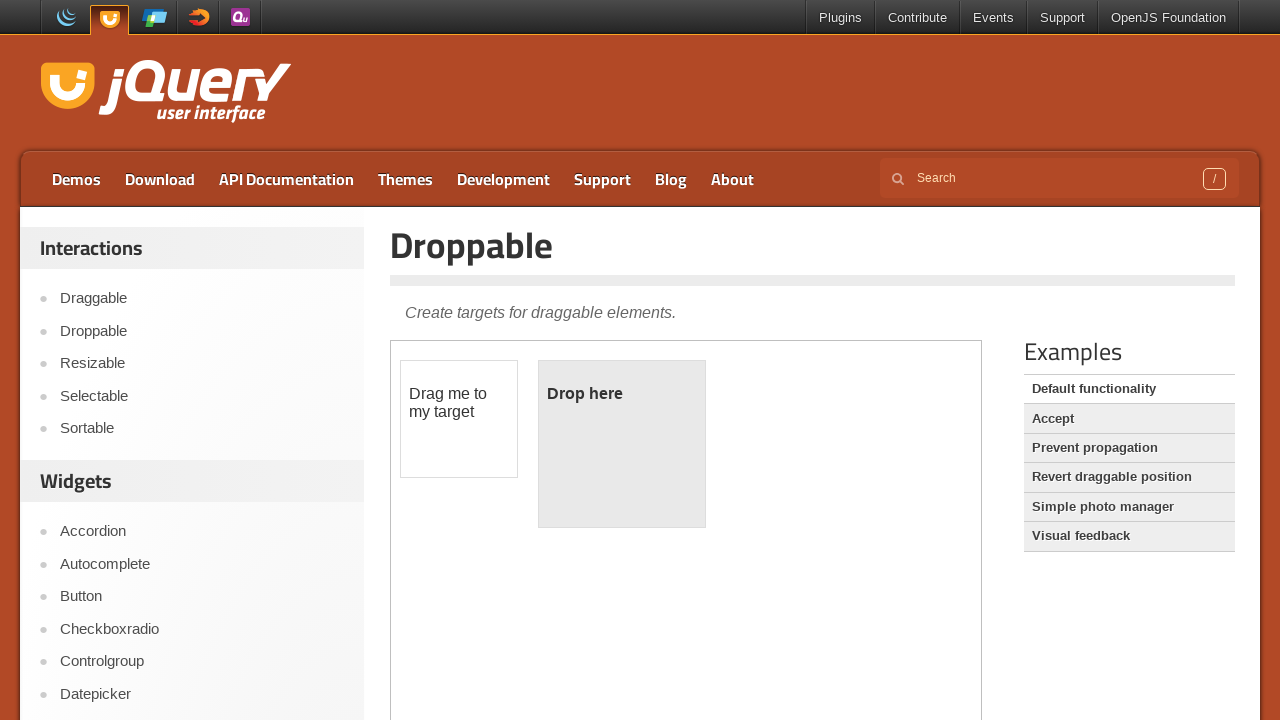

Located the demo frame
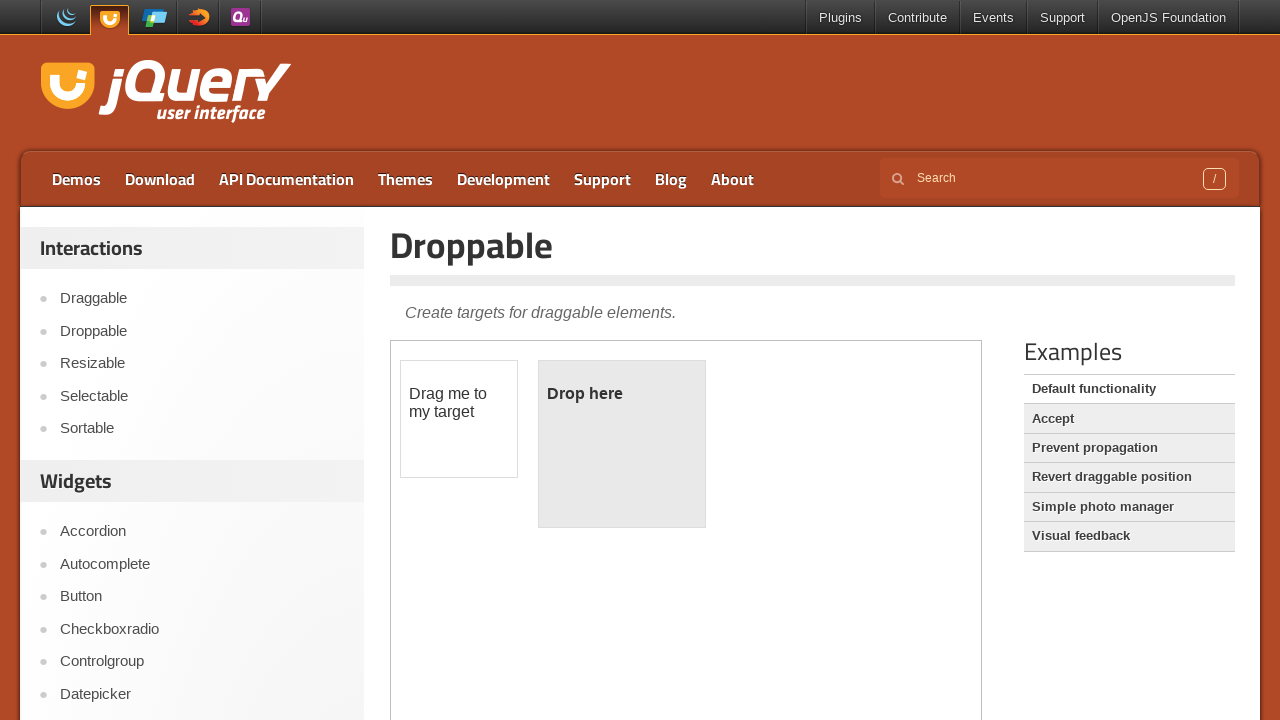

Located the draggable element within the frame
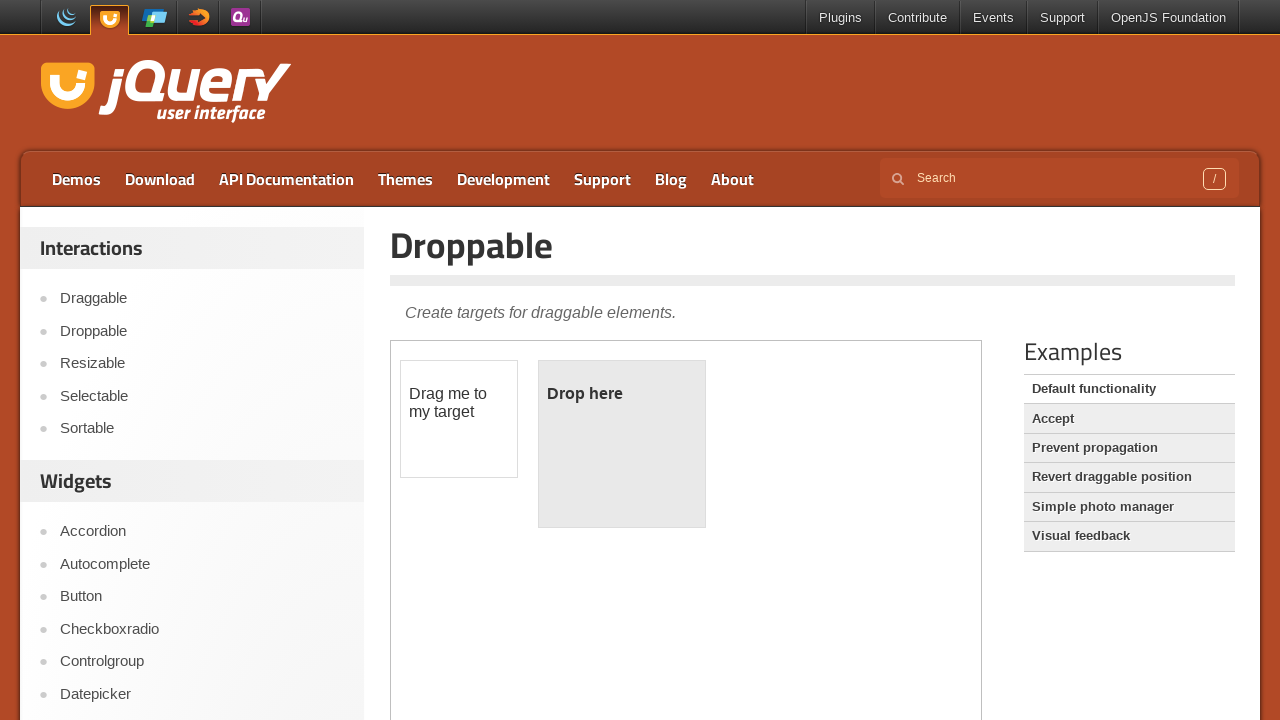

Located the droppable element within the frame
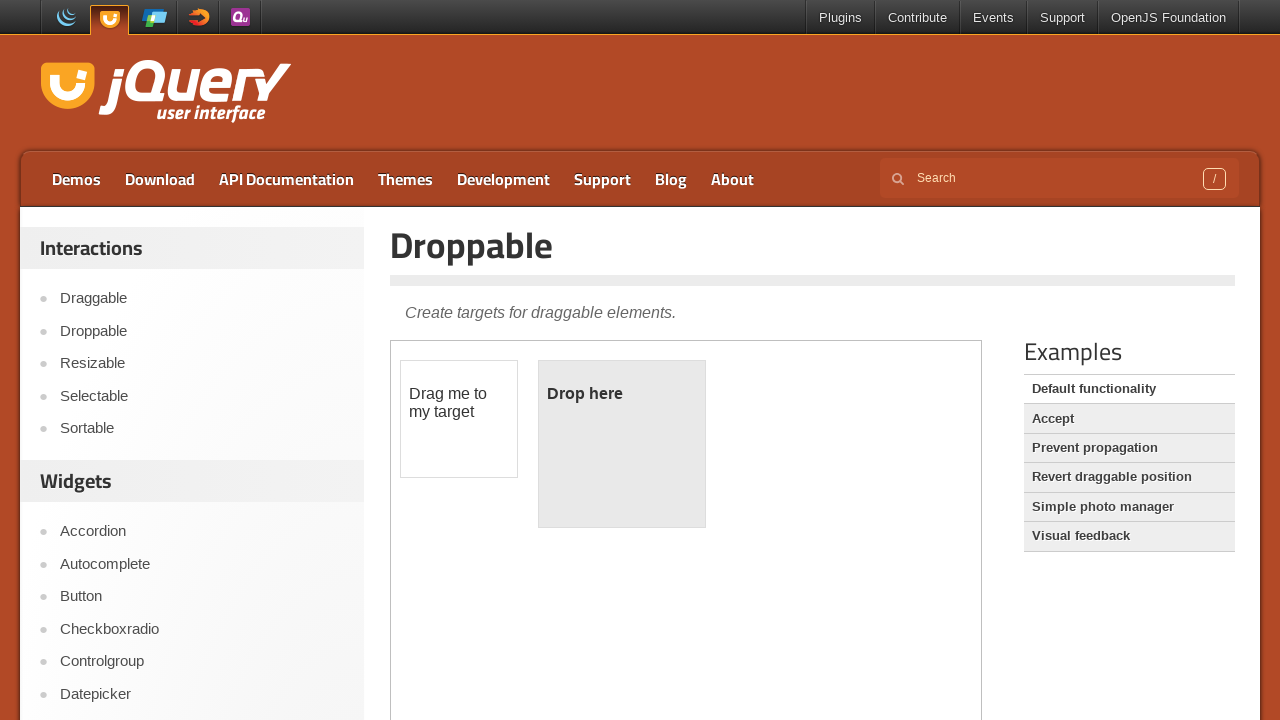

Dragged the draggable element onto the droppable element at (622, 444)
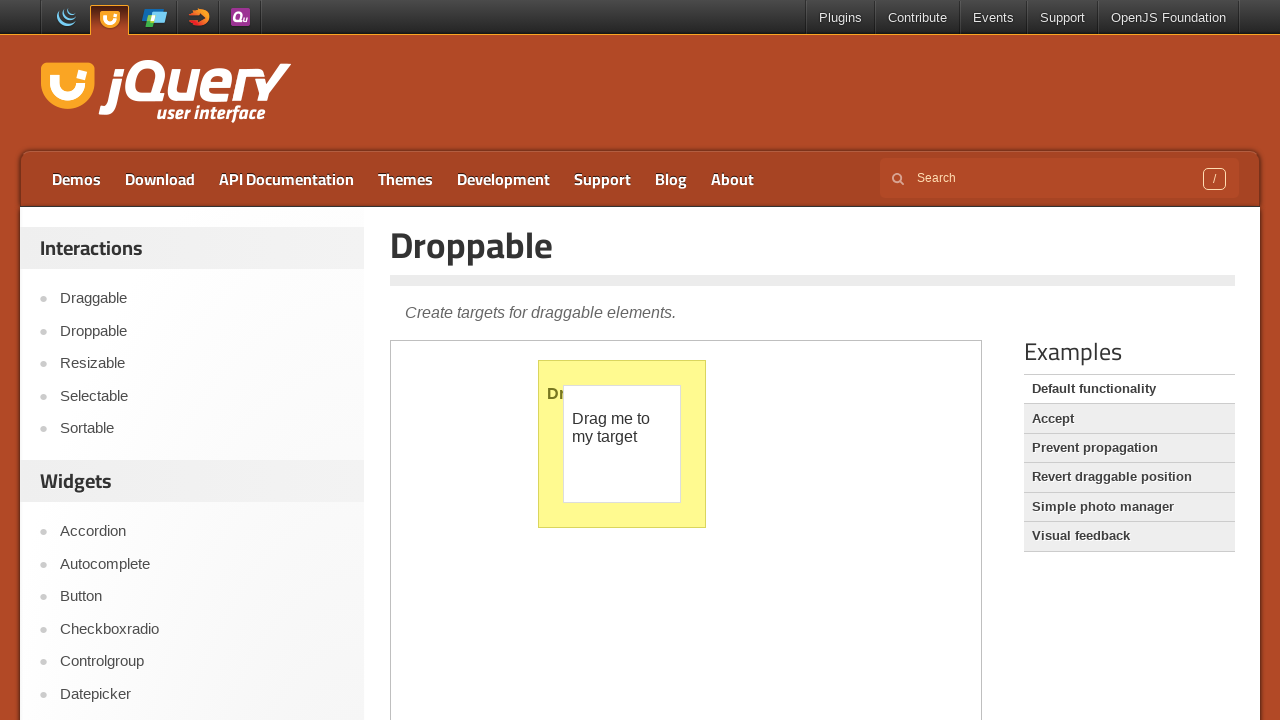

Clicked on Draggable link in the sidebar to navigate to Draggable section at (202, 299) on xpath=//div[@id='sidebar']//ul//li/a[contains(text(),'Draggable')]
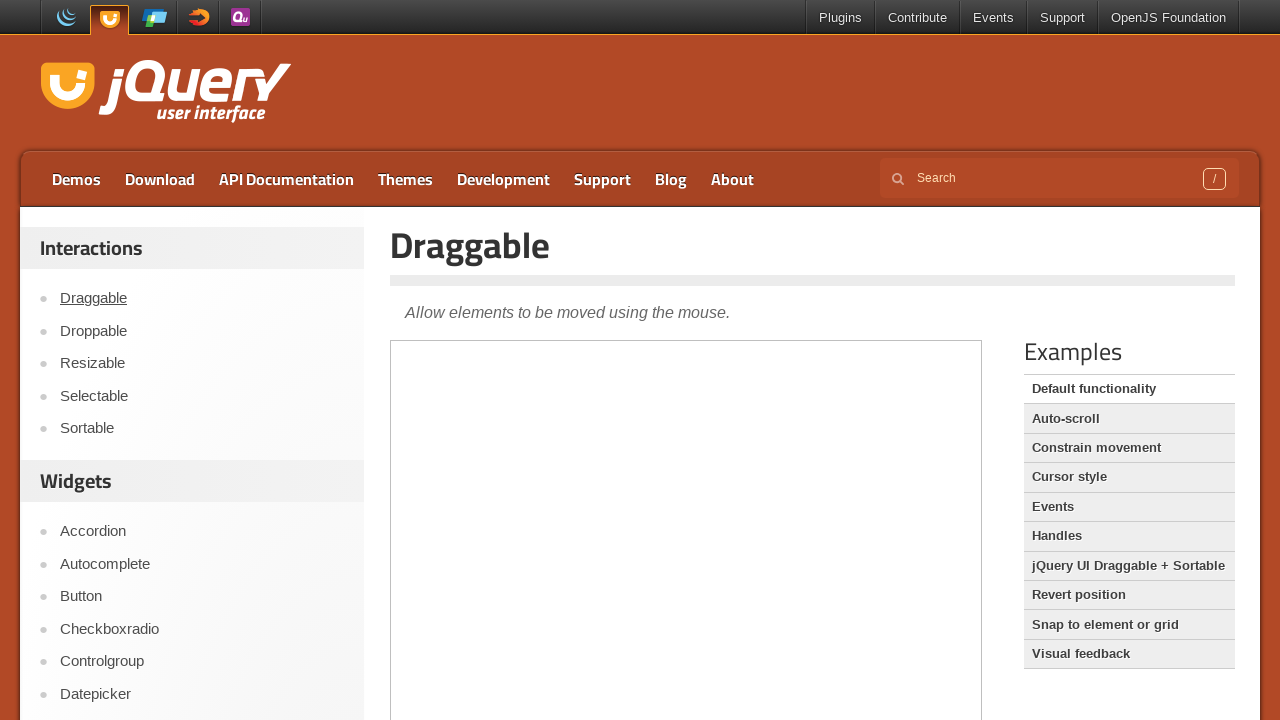

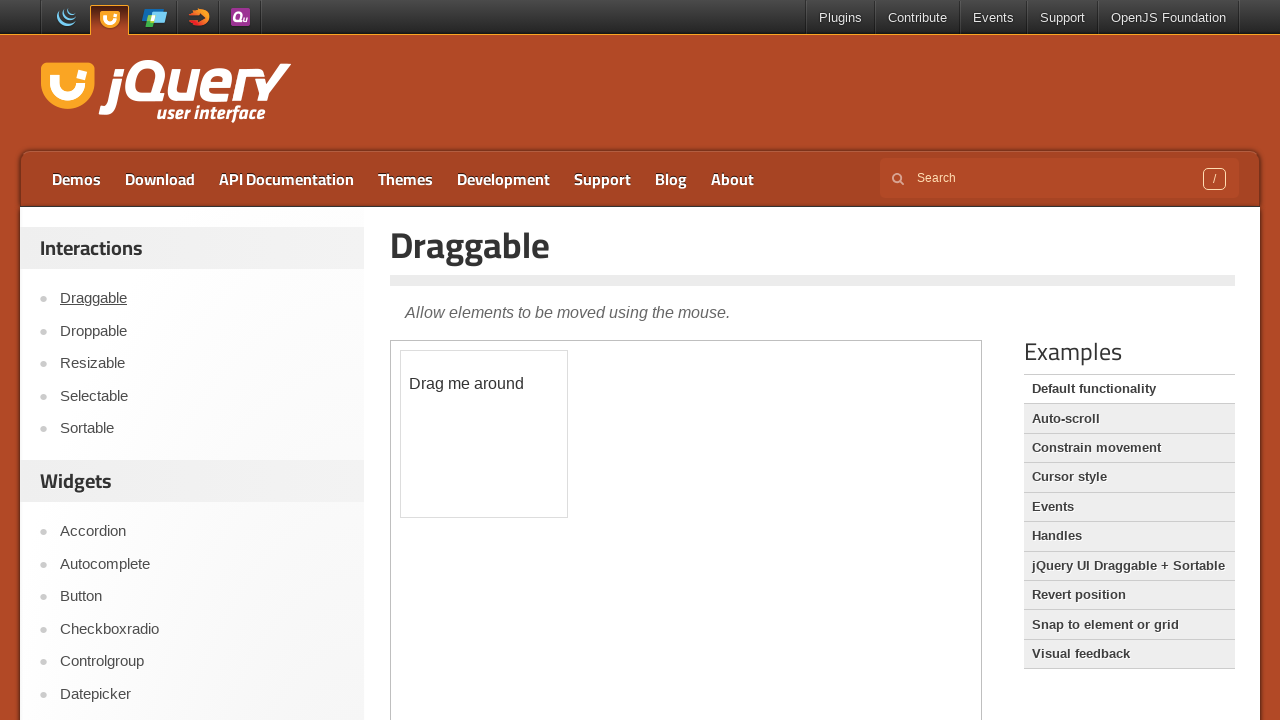